Tests browser window handling by clicking a Help link that opens a new window, then switching focus to the child window

Starting URL: https://accounts.google.com/signup

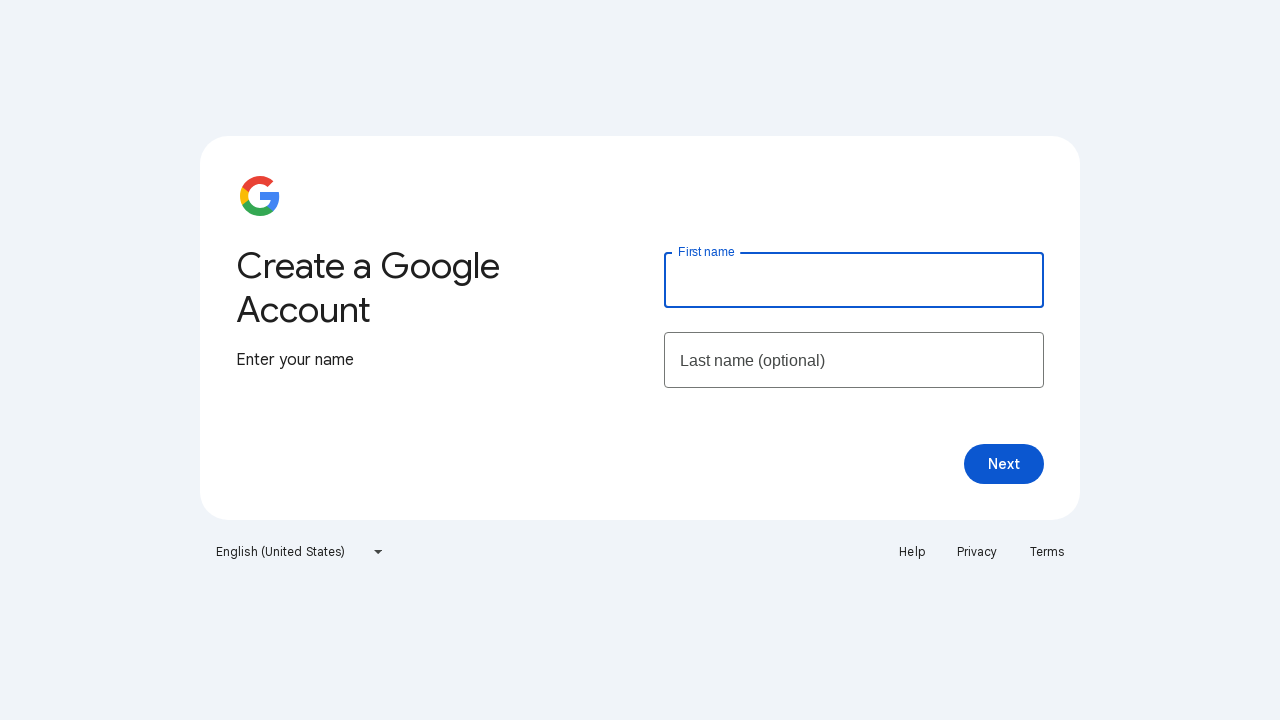

Clicked Help link to open new window at (912, 552) on text=Help
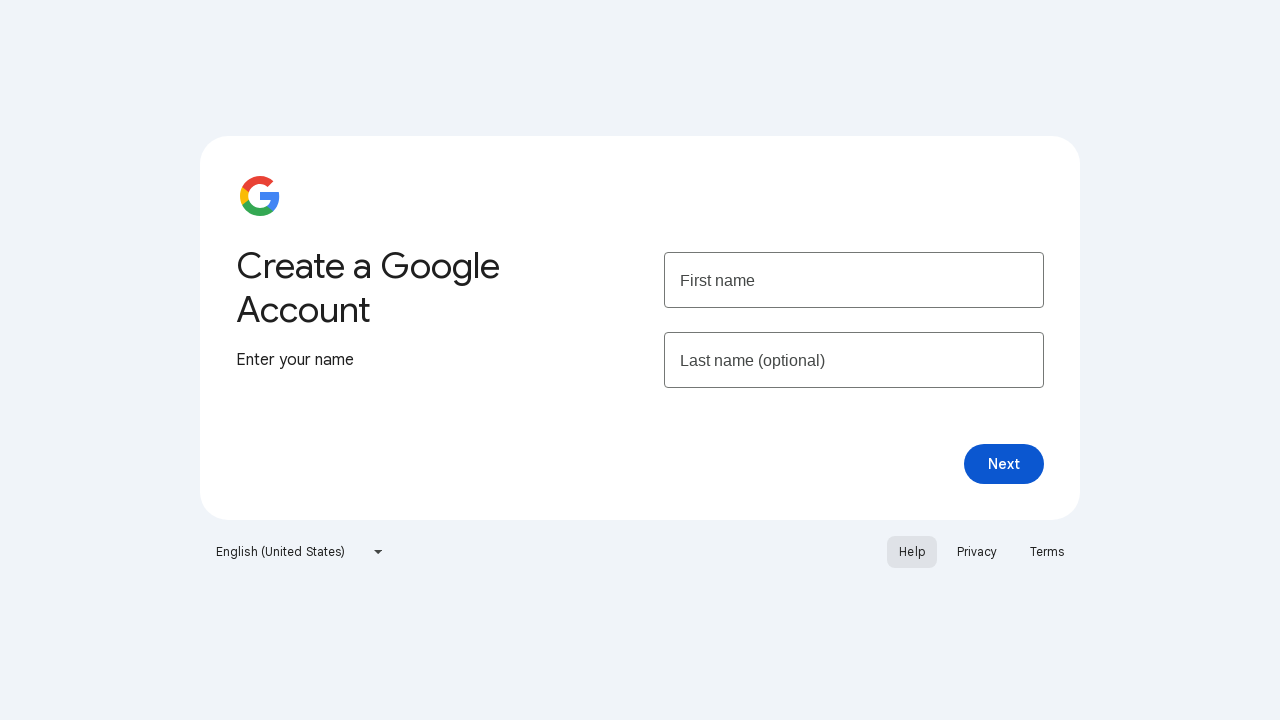

Captured new child window page object
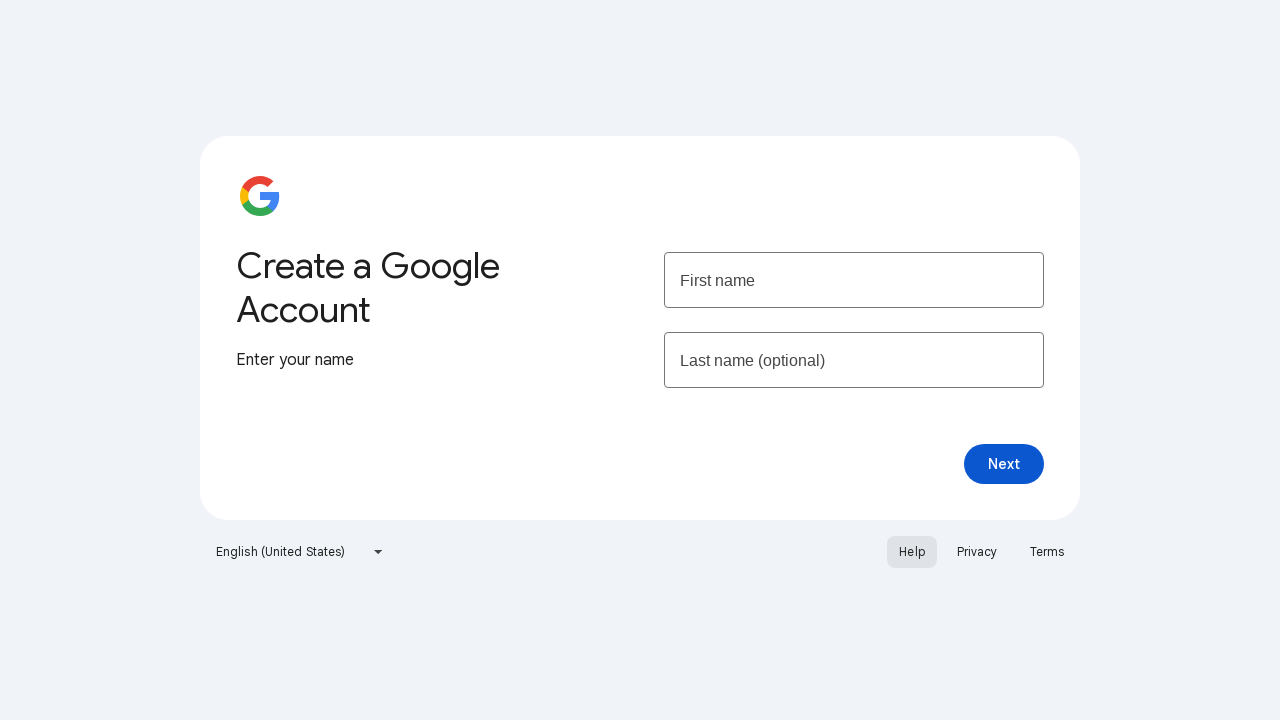

Child window finished loading
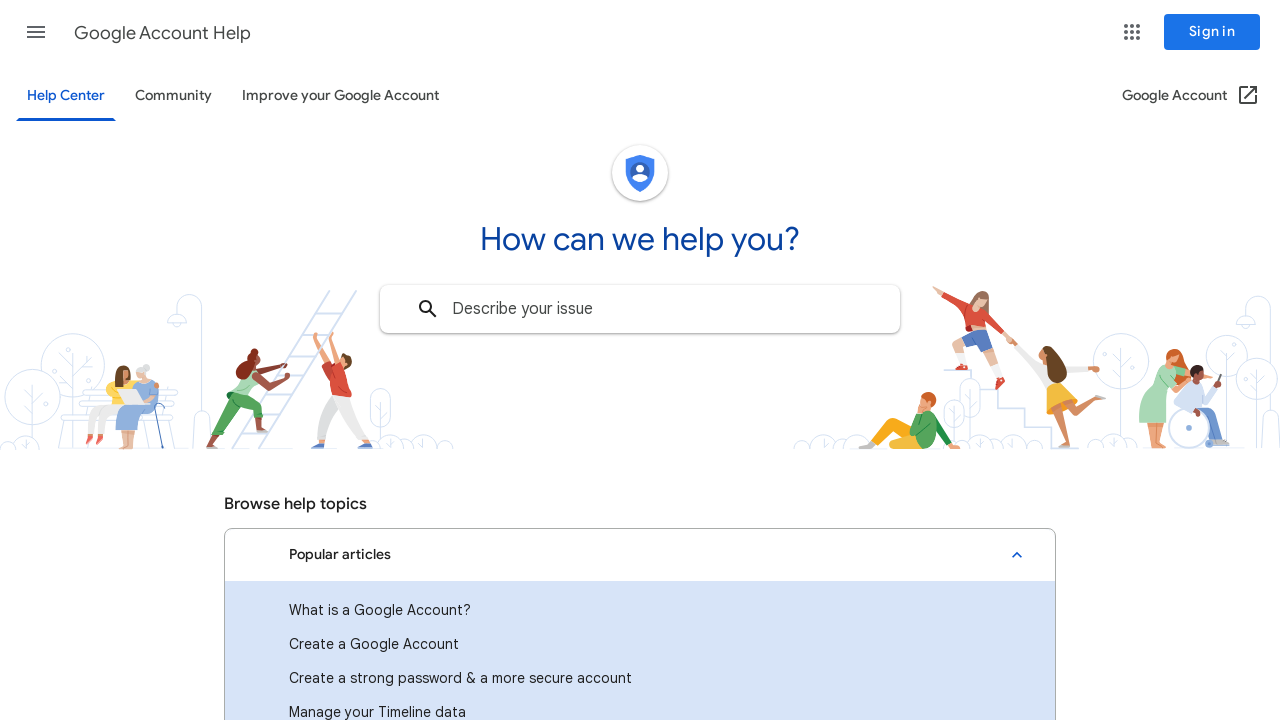

Retrieved title from child window to verify access
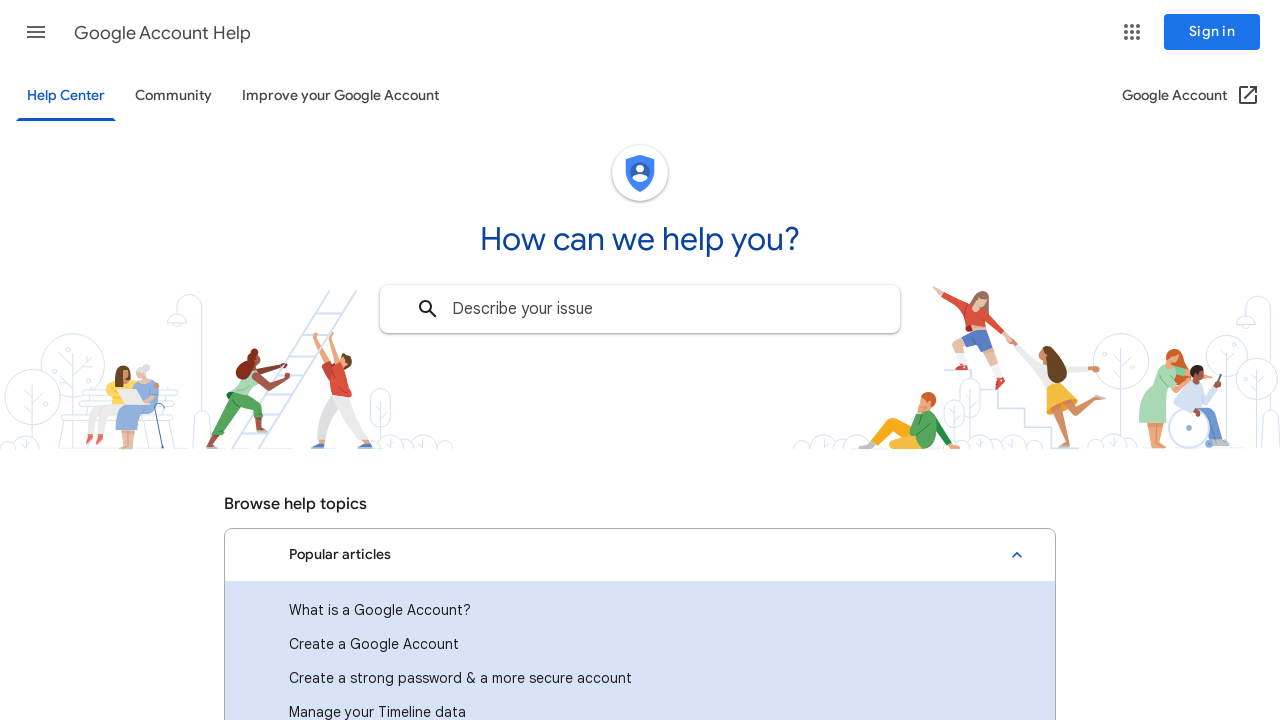

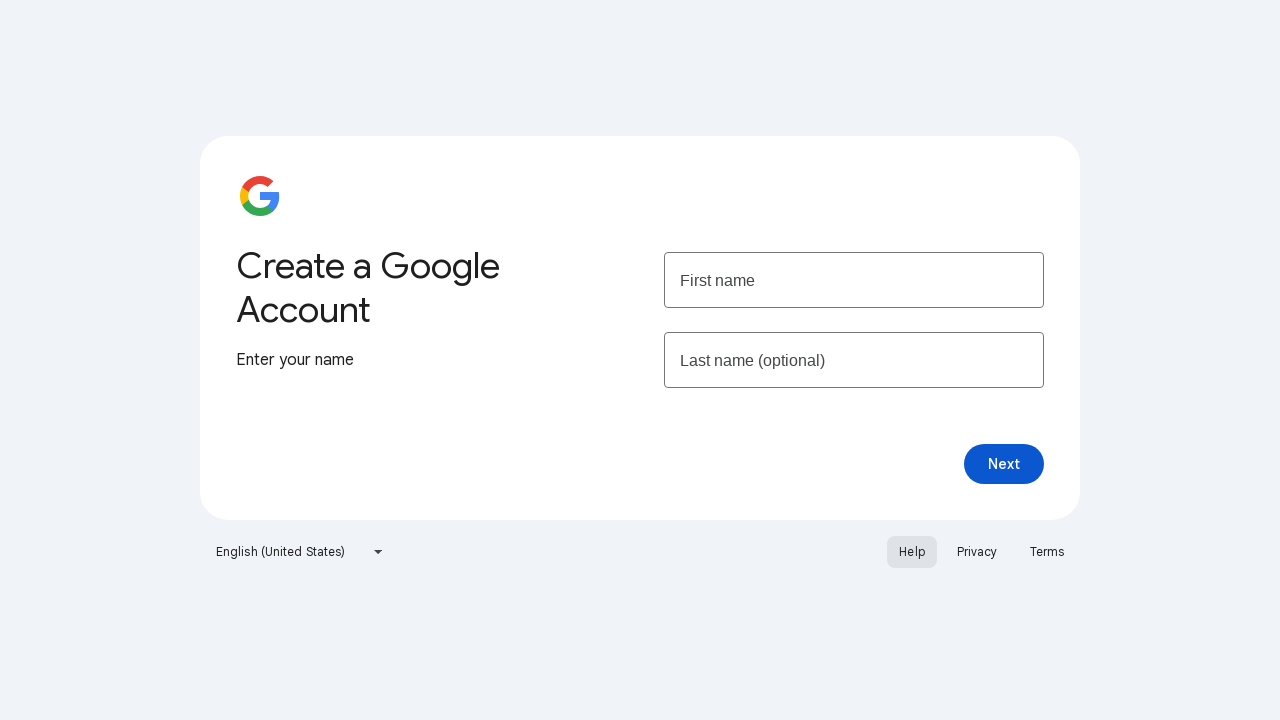